Tests JavaScript simple alert functionality by clicking a button to trigger an alert, reading the alert text, and accepting it.

Starting URL: https://www.hyrtutorials.com/p/alertsdemo.html

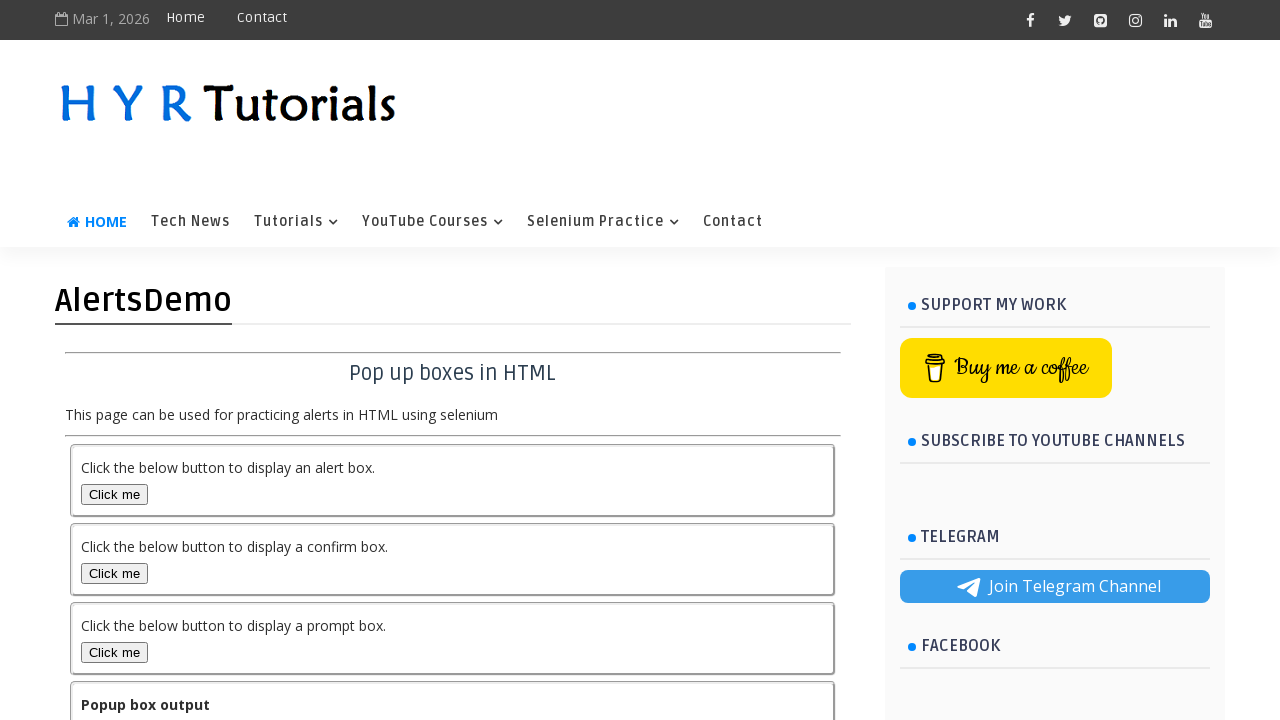

Clicked alert button to trigger simple alert at (114, 494) on #alertBox
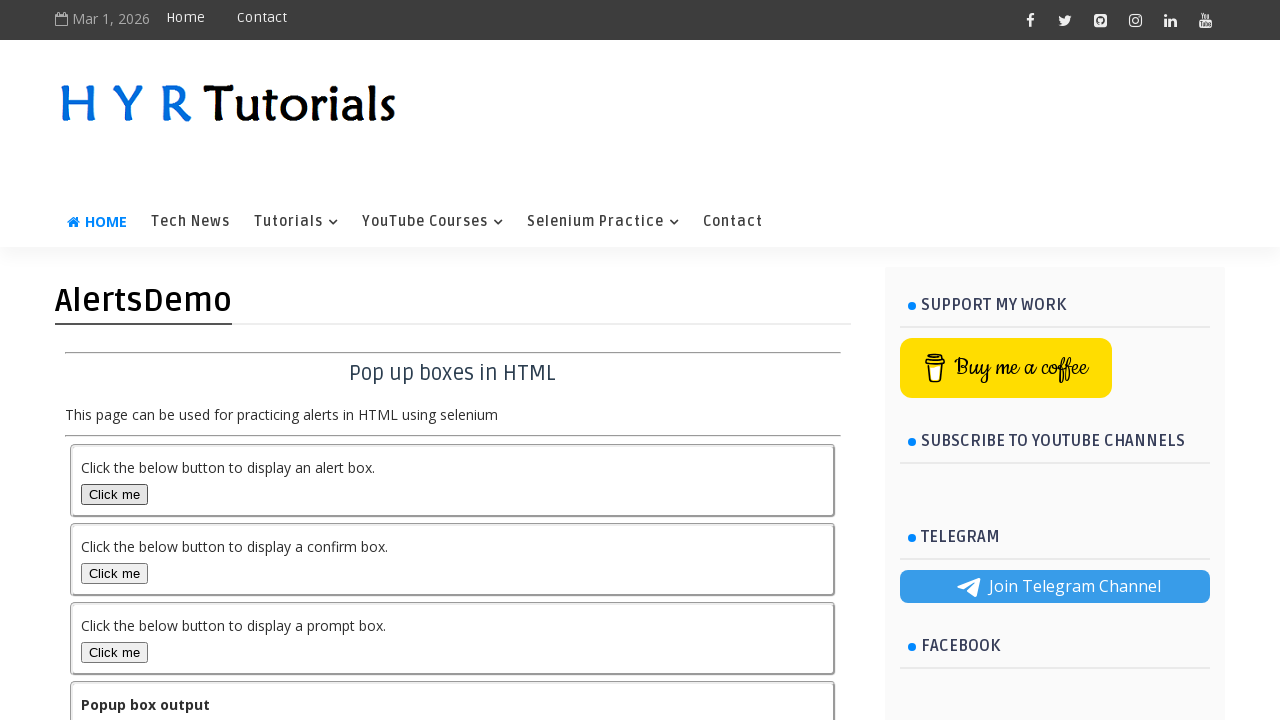

Set up dialog handler to accept alerts
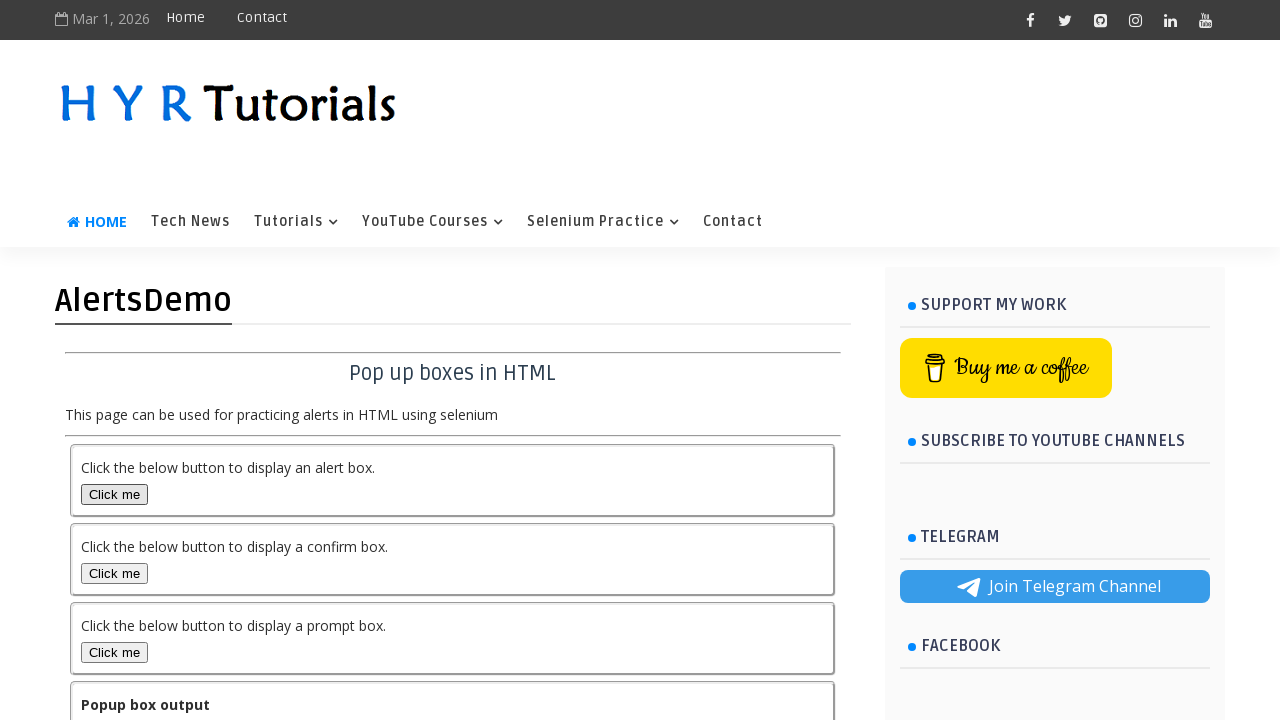

Registered explicit dialog handler with message logging
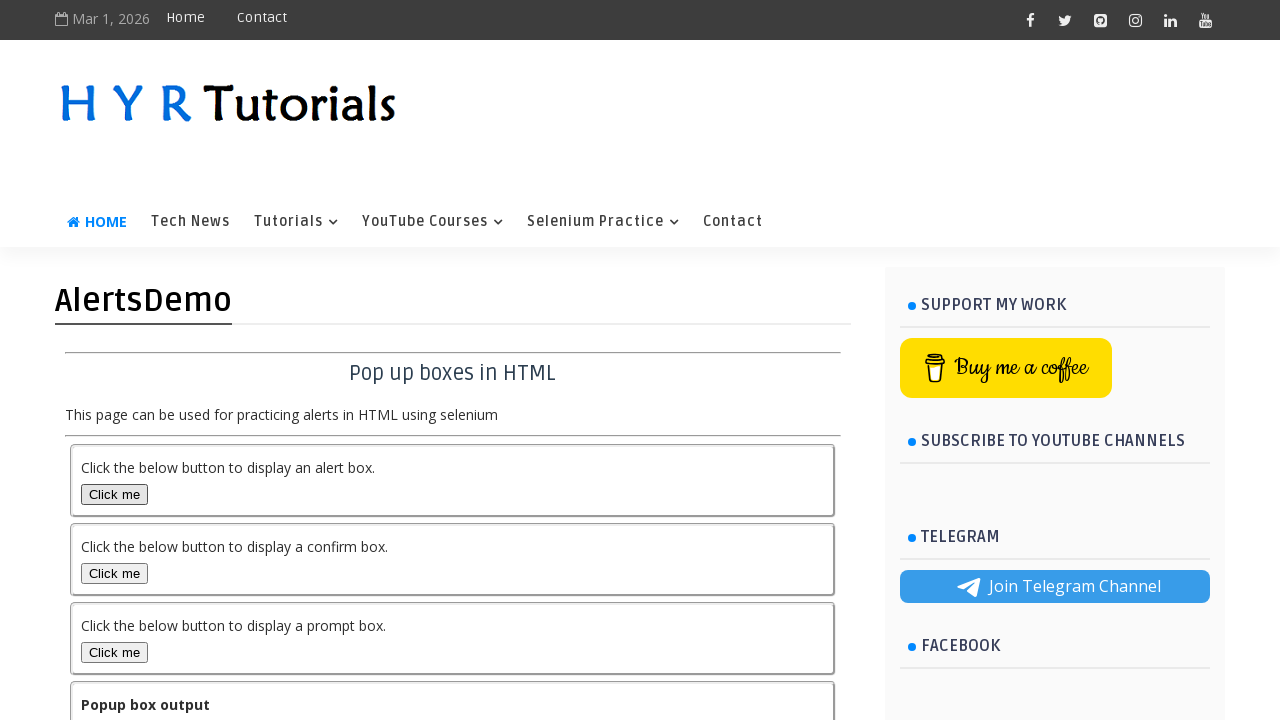

Clicked alert button again to trigger the alert at (114, 494) on #alertBox
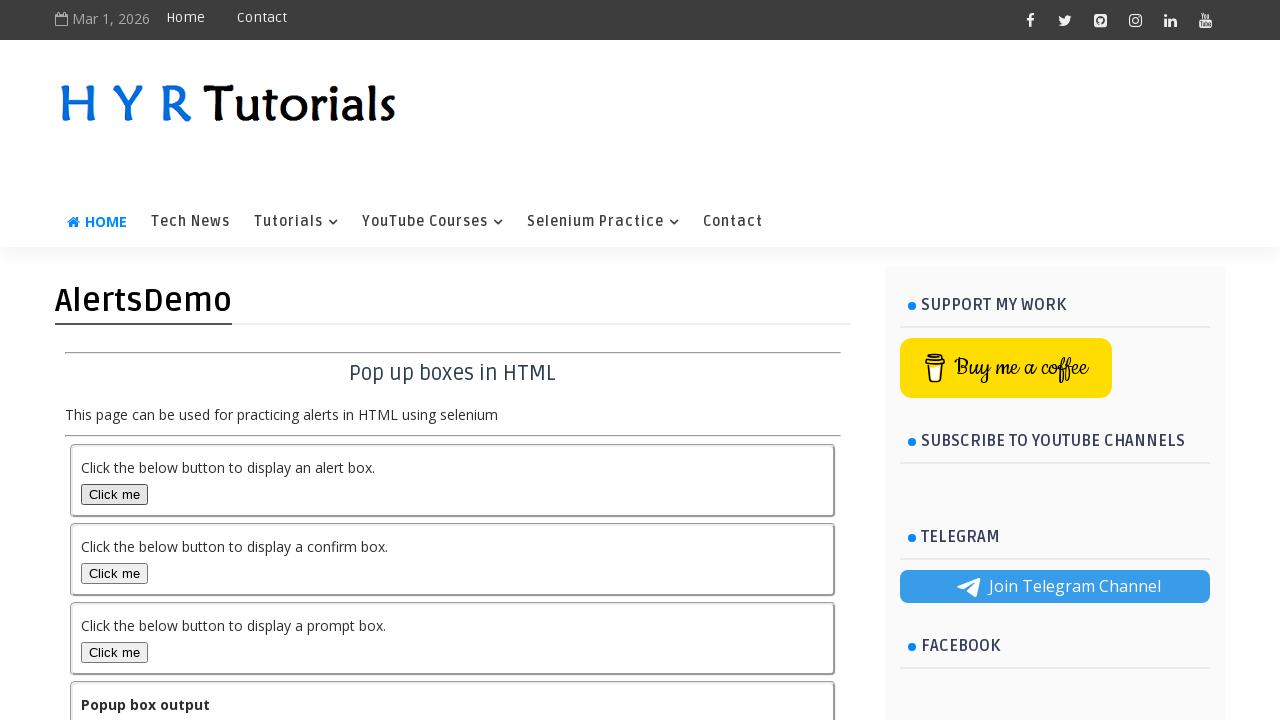

Waited for alert to be processed
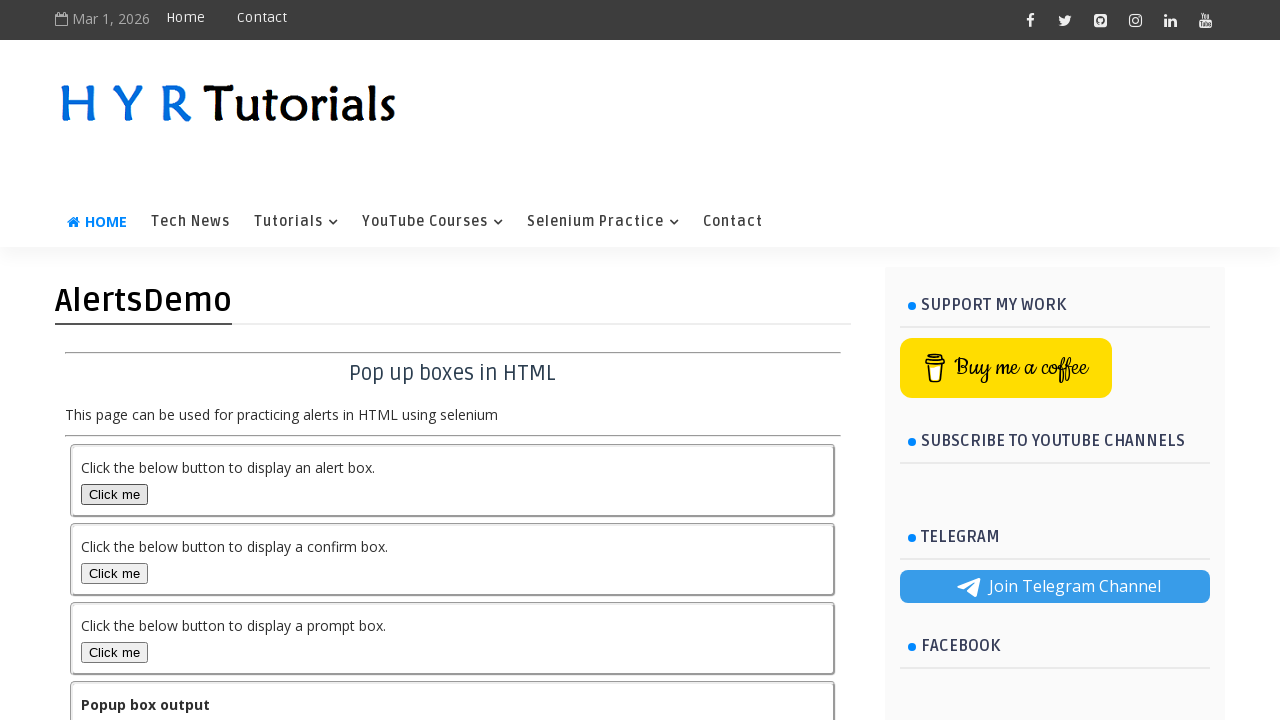

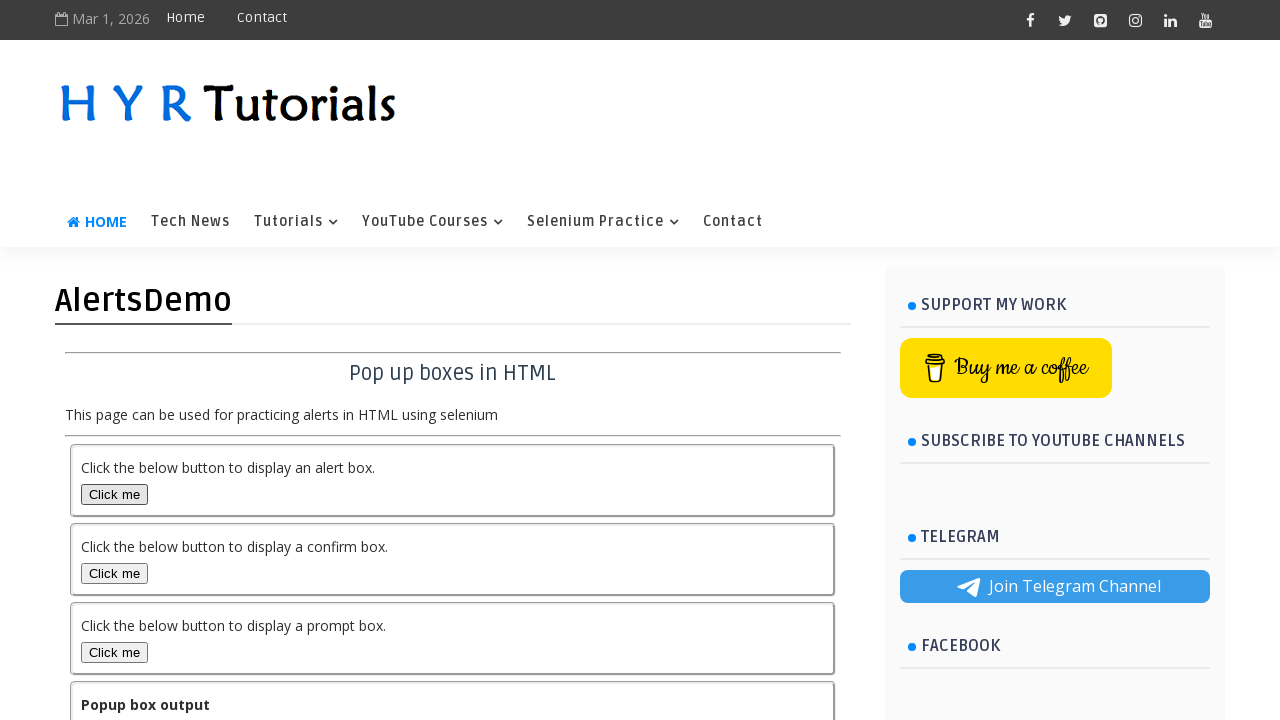